Tests submitting a wrong guess (3, 2, 1) to a number sequence puzzle game and verifies the guess appears in a failure state container

Starting URL: https://tnelson.github.io/reactNYT/

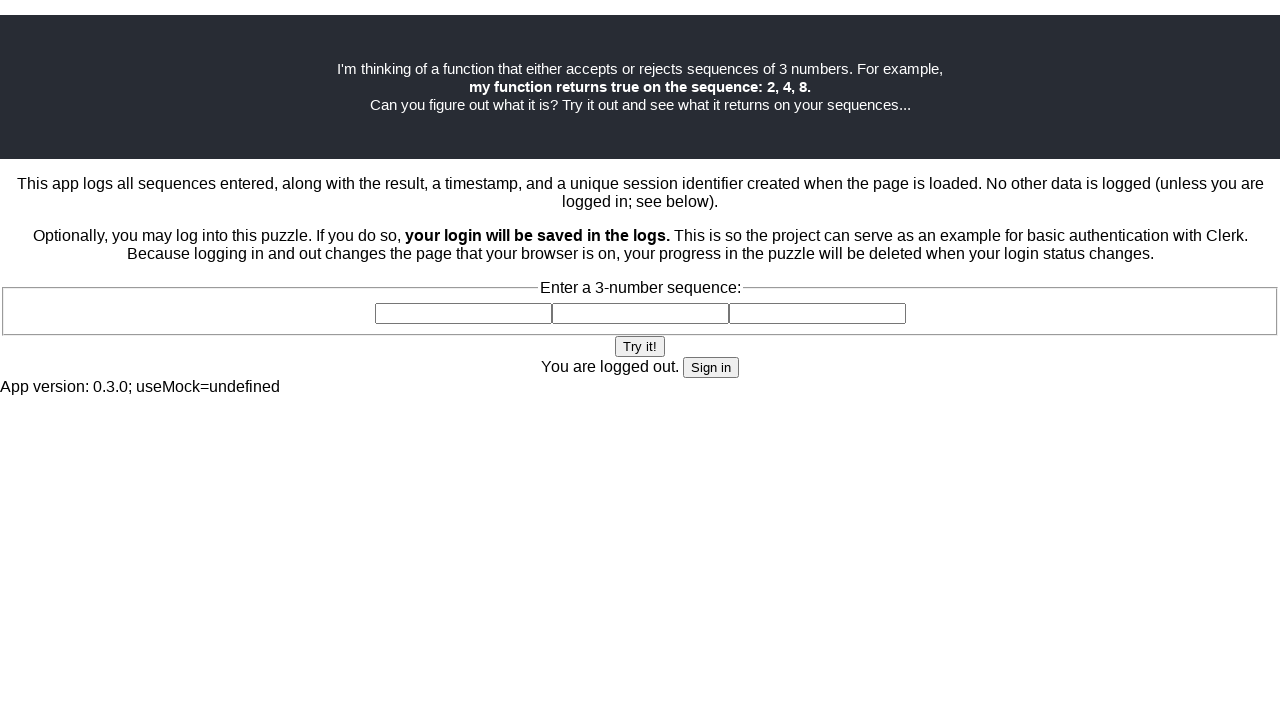

Waited for new round section to load
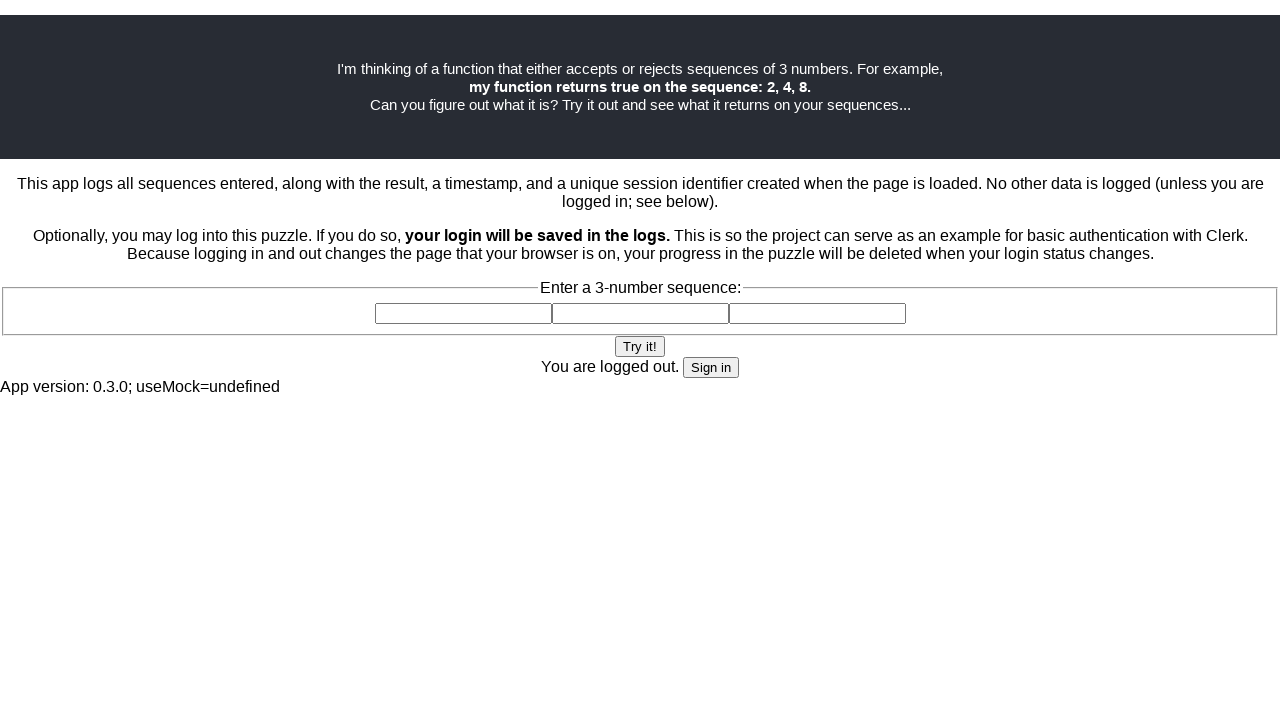

Retrieved all input fields from new round section
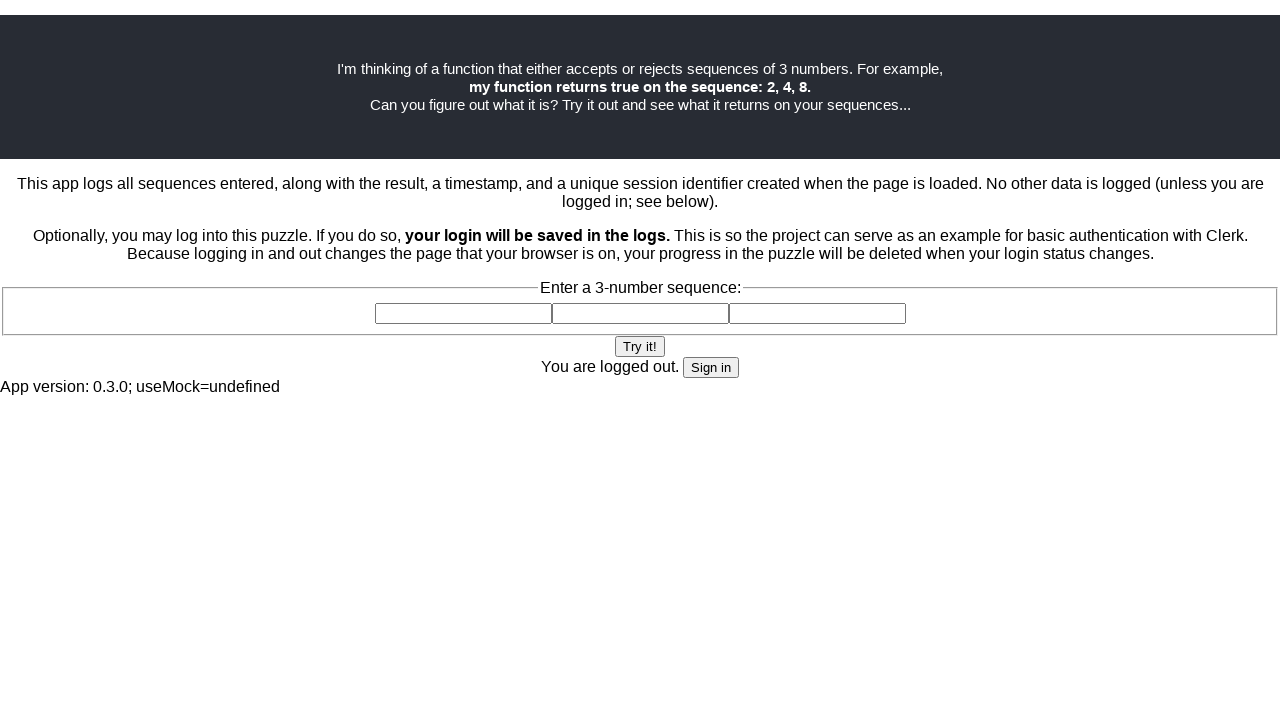

Filled input field with value 3 on .new-round input >> nth=0
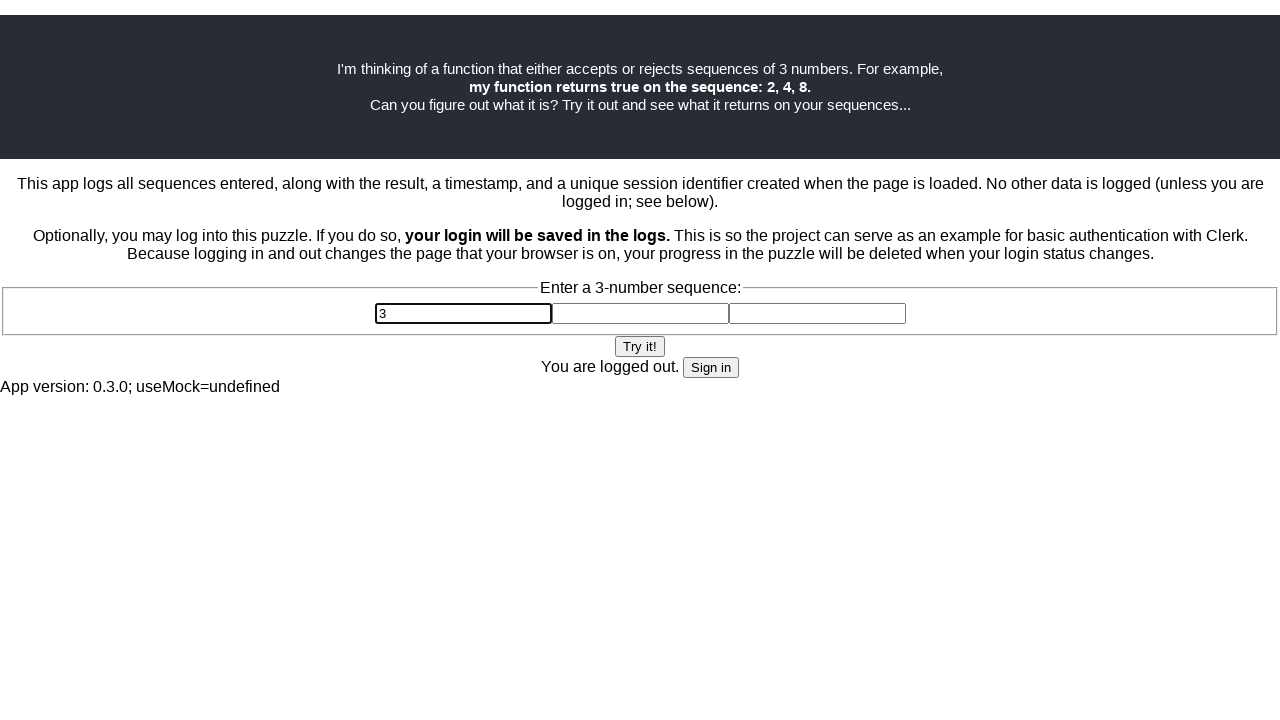

Filled input field with value 2 on .new-round input >> nth=1
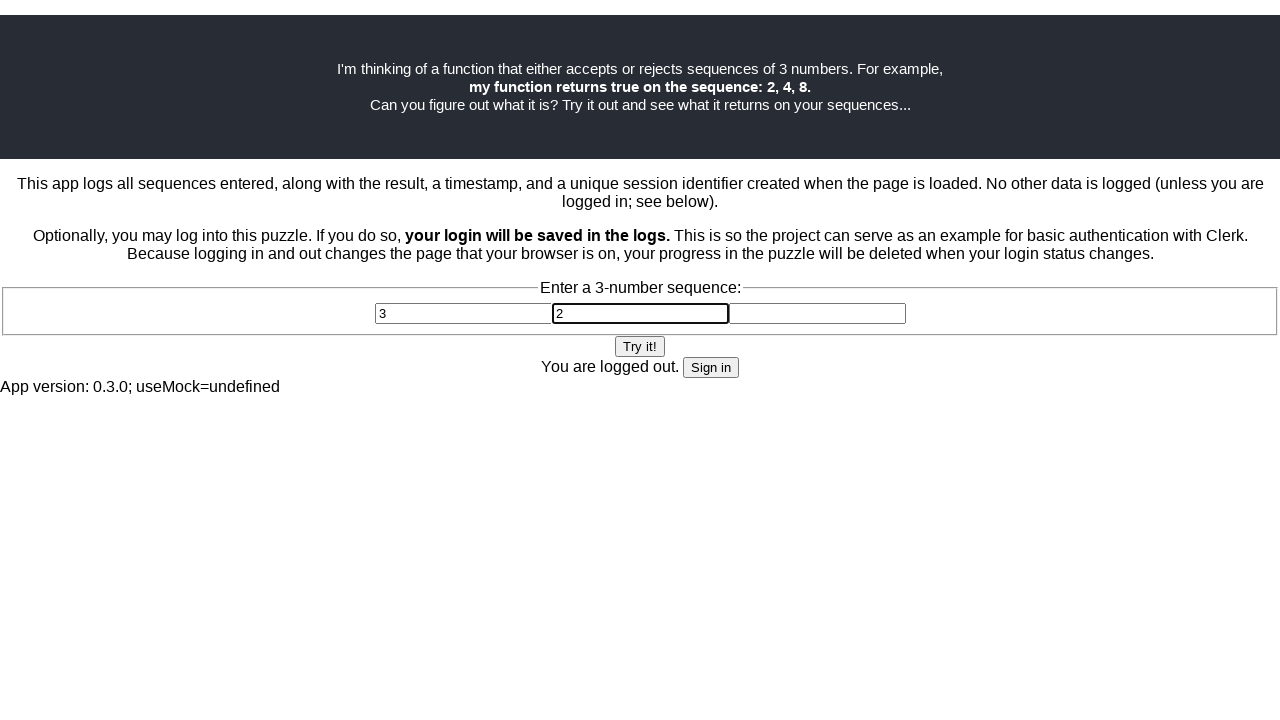

Filled input field with value 1 on .new-round input >> nth=2
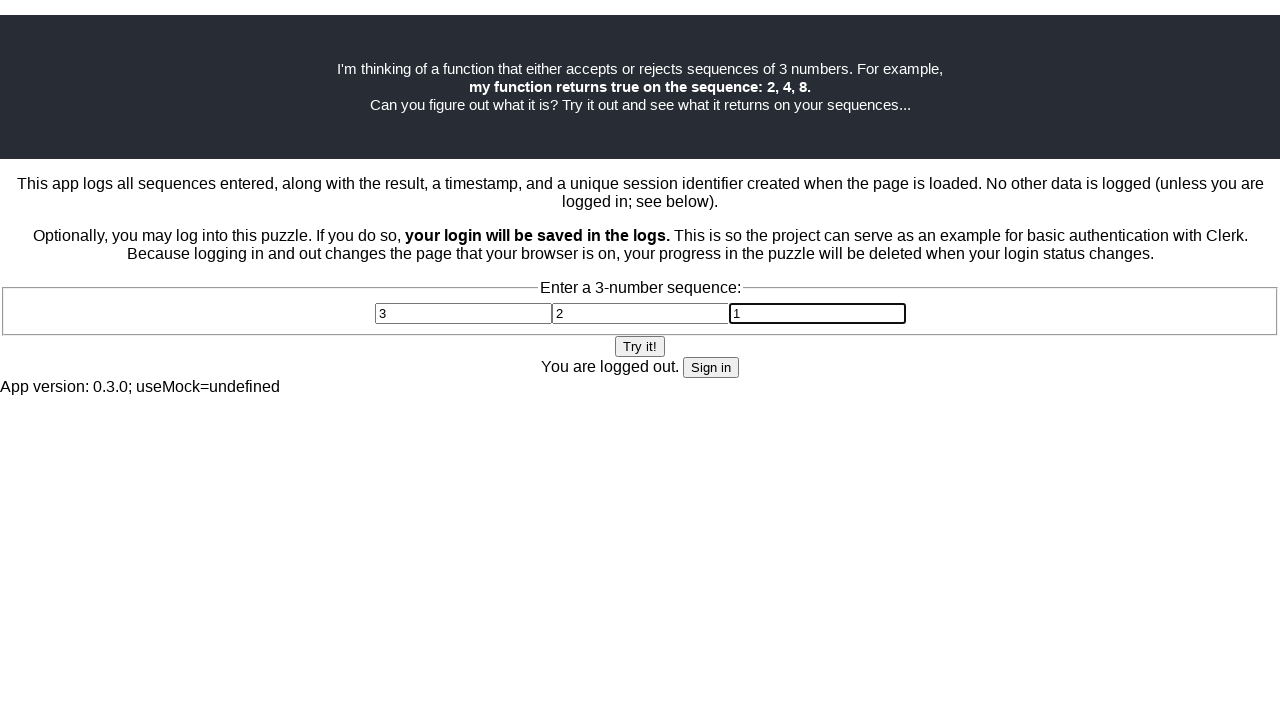

Clicked submit button to submit wrong guess (3, 2, 1) at (640, 346) on .new-round button
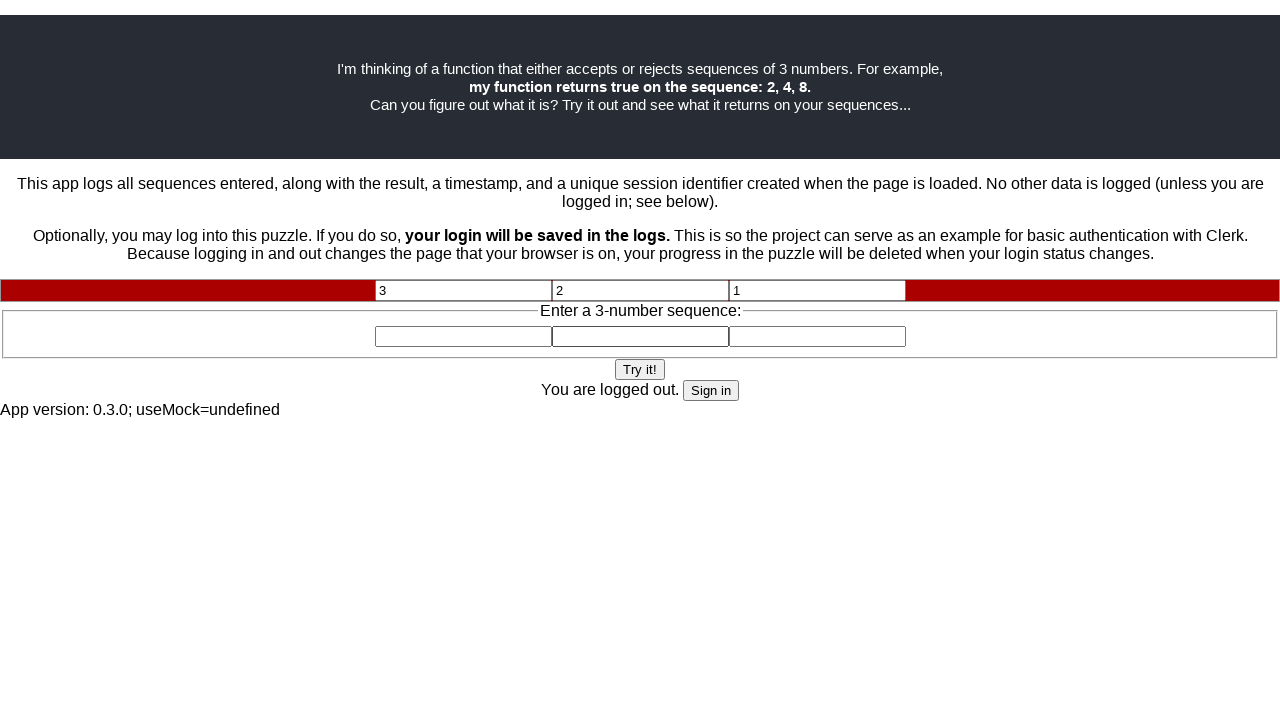

Waited for failure container to appear after wrong guess submission
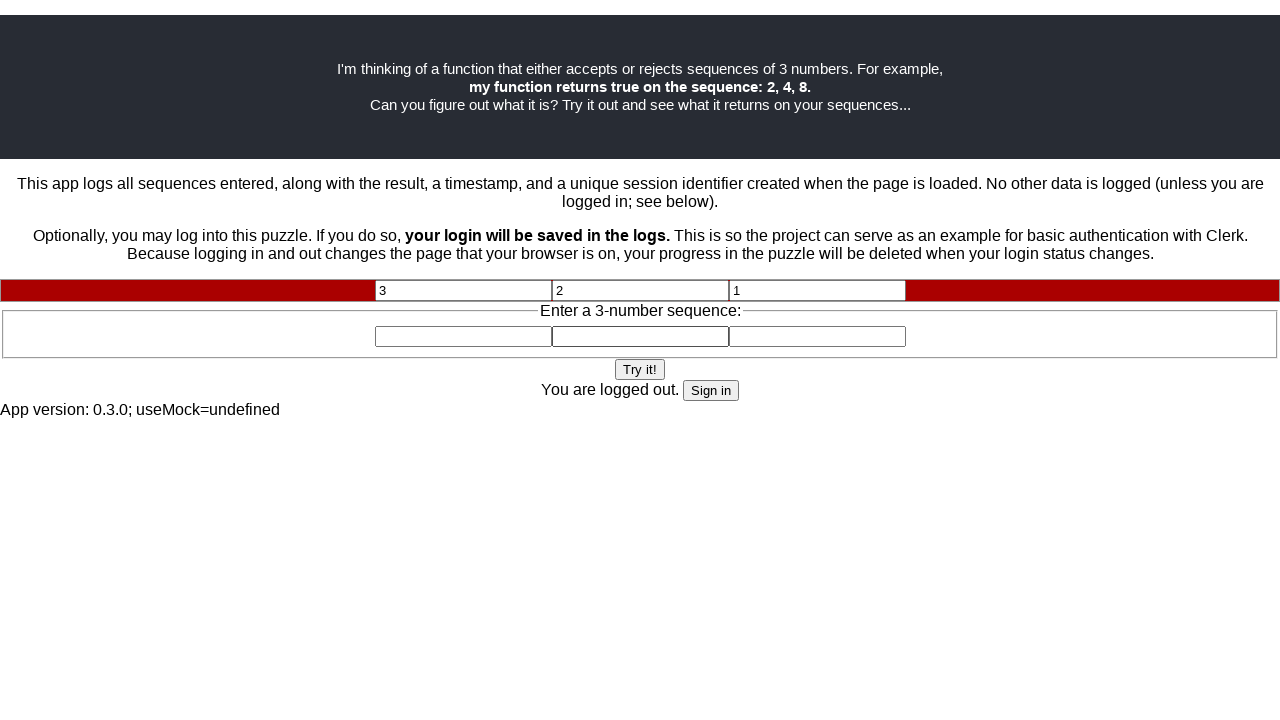

Retrieved input fields from failure container
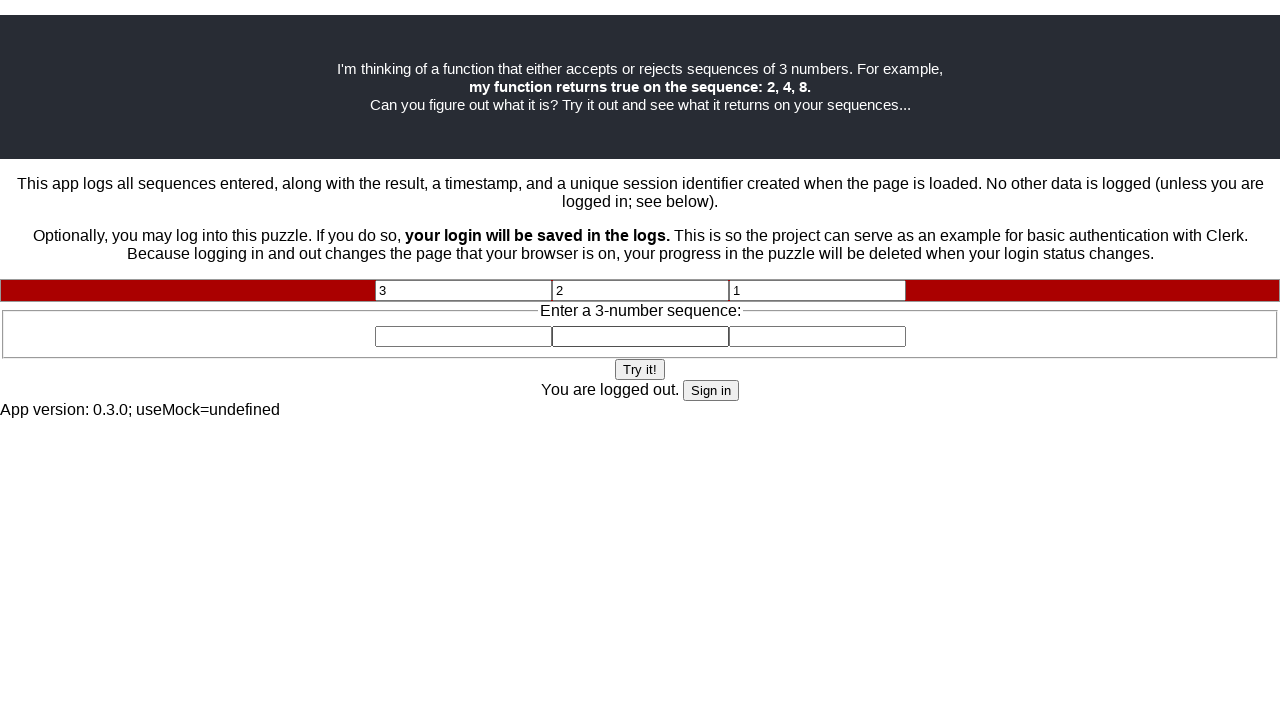

Verified failure container contains exactly 3 input fields
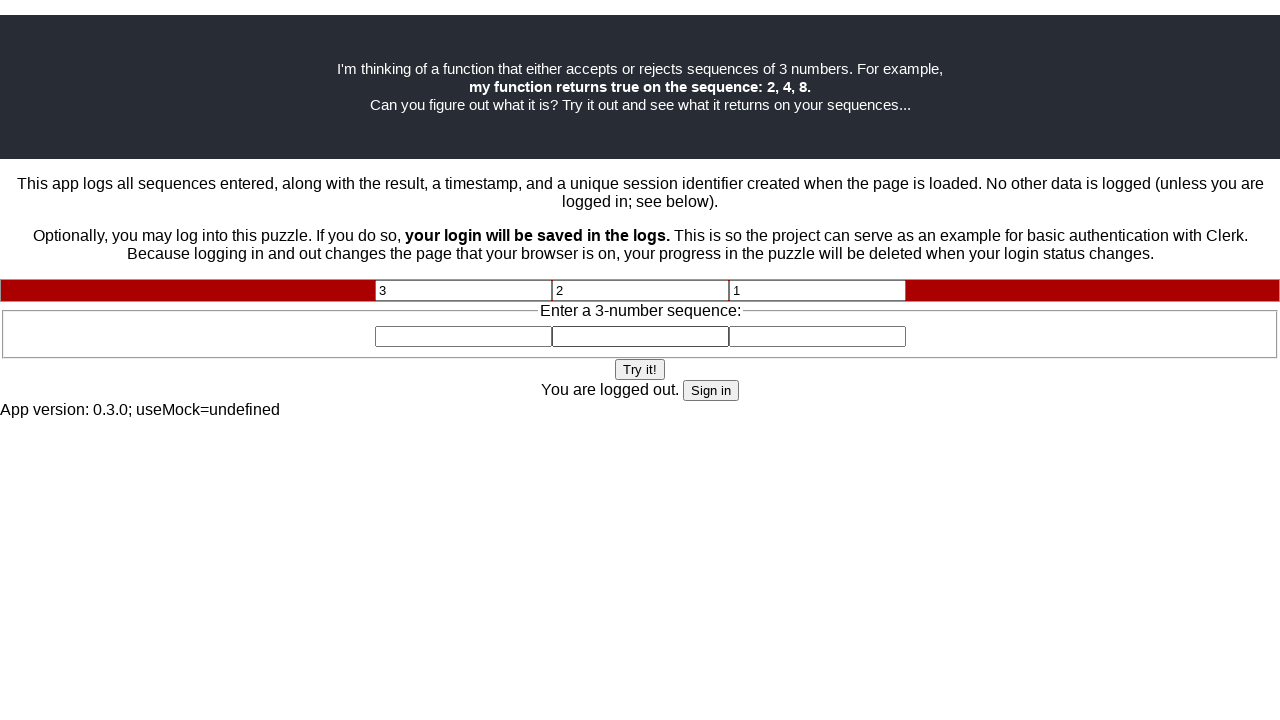

Verified first input in failure container has value '3'
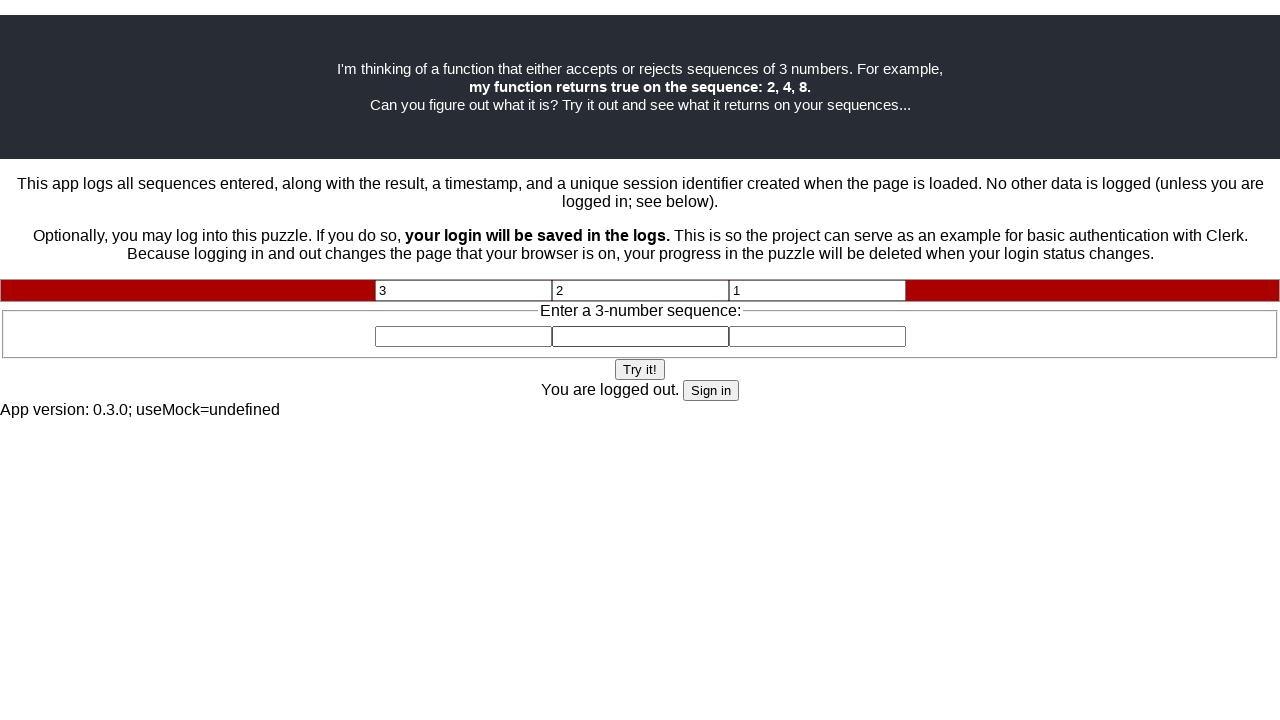

Verified second input in failure container has value '2'
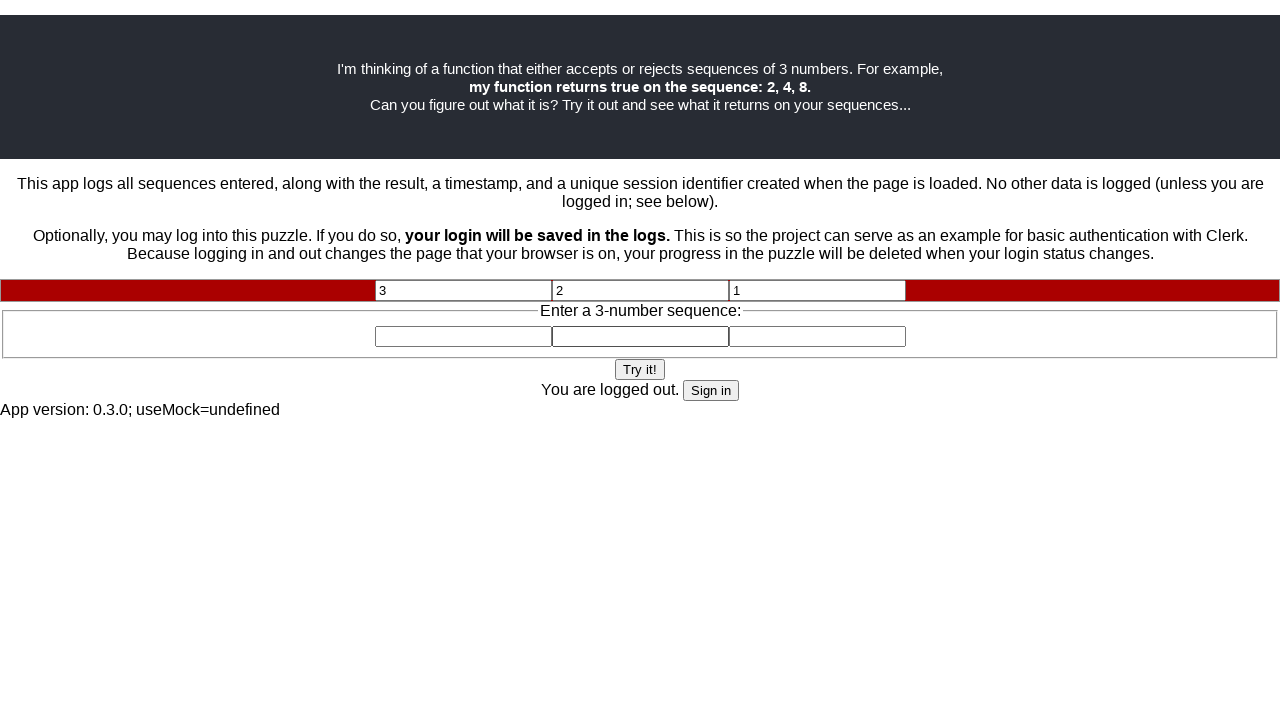

Verified third input in failure container has value '1'
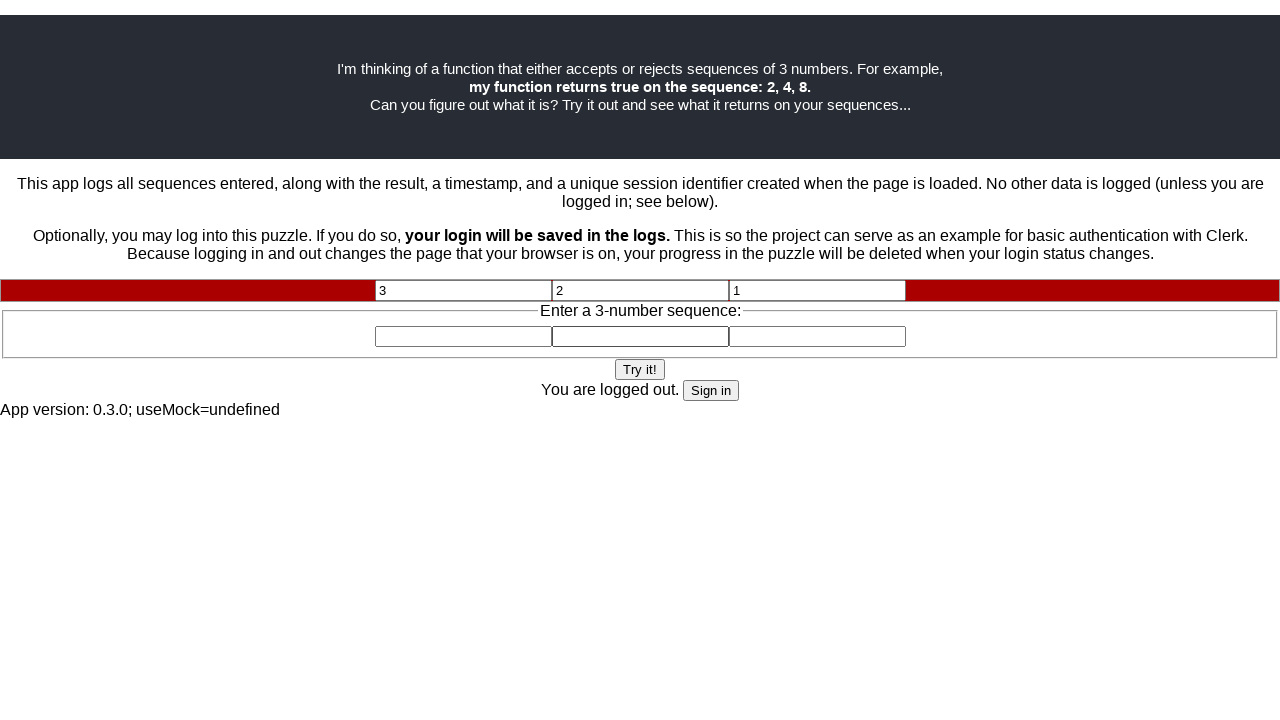

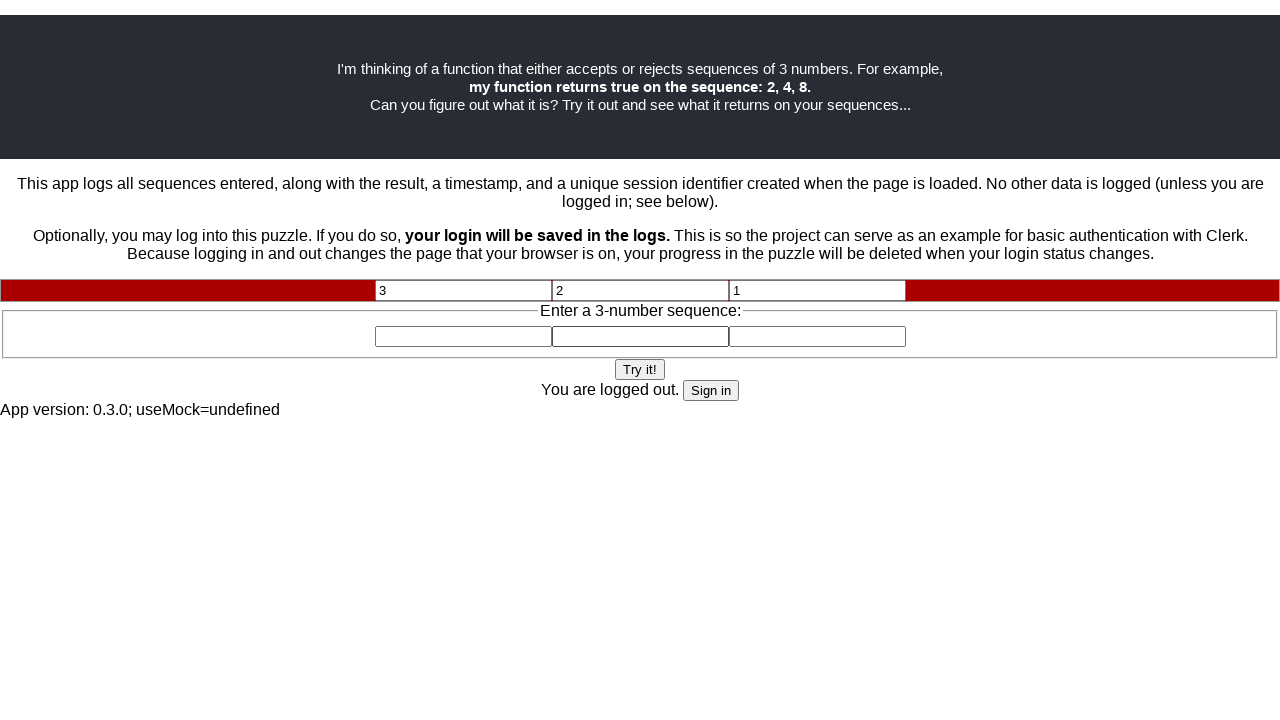